Tests hover functionality by hovering over three images and verifying that user names and "view profile" links are displayed for each image

Starting URL: https://practice.cydeo.com/hovers

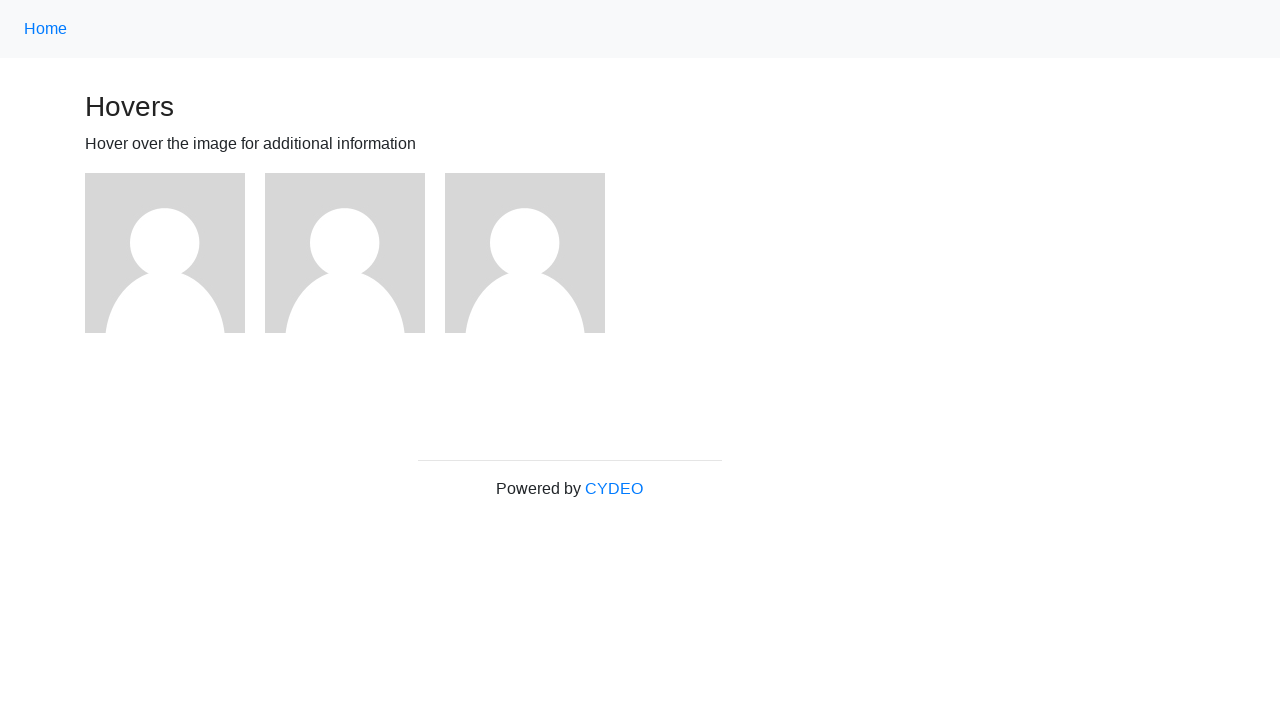

Hovered over first image at (165, 253) on (//img)[1]
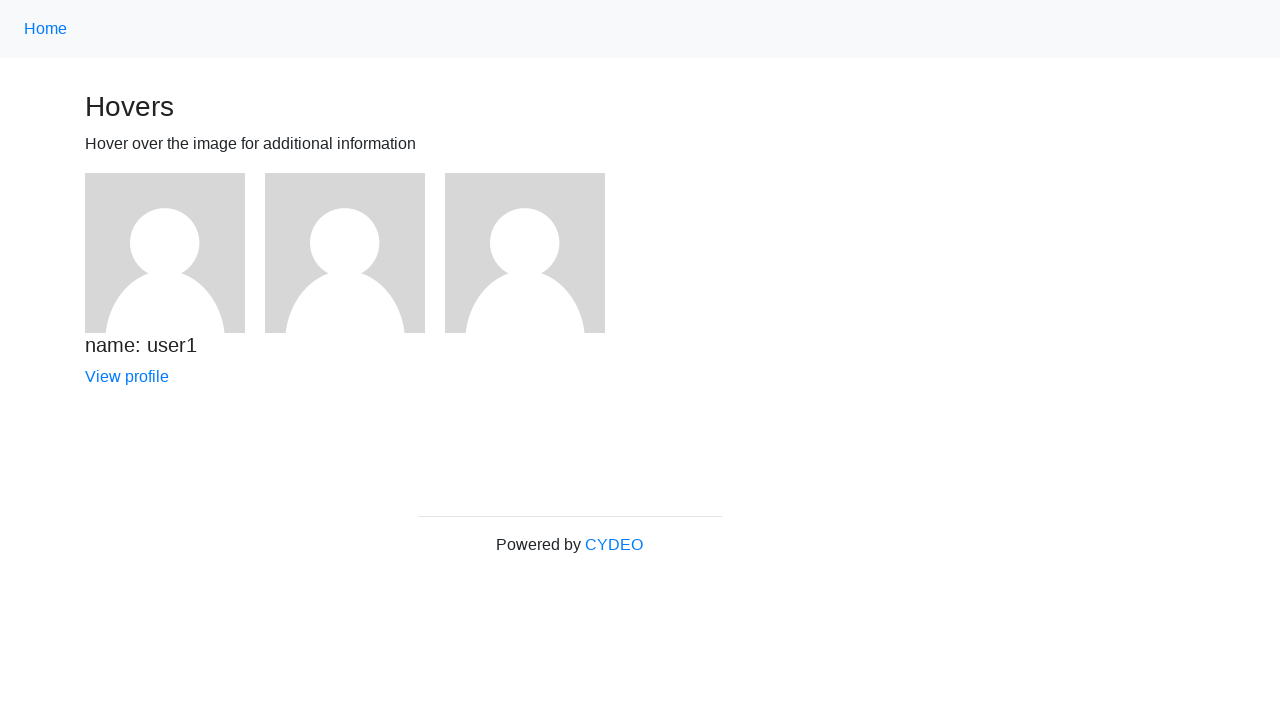

Verified user1 name is displayed
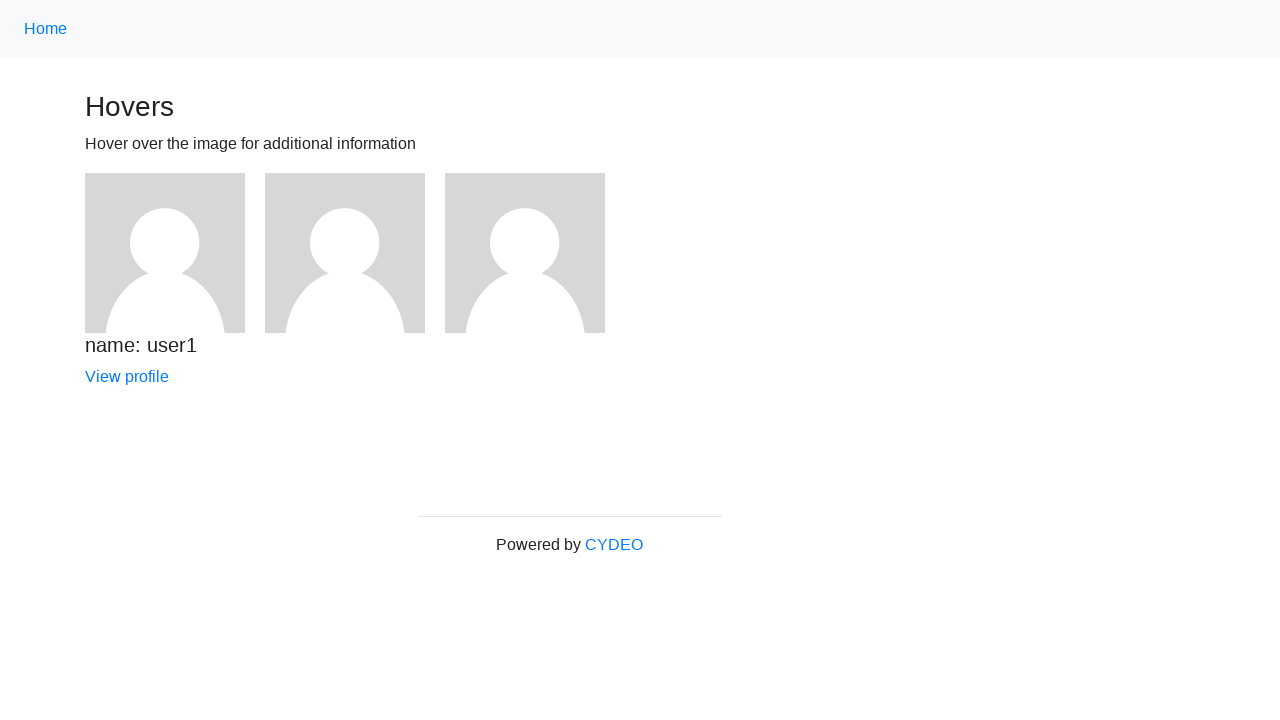

Verified 'View profile' link is displayed for user1
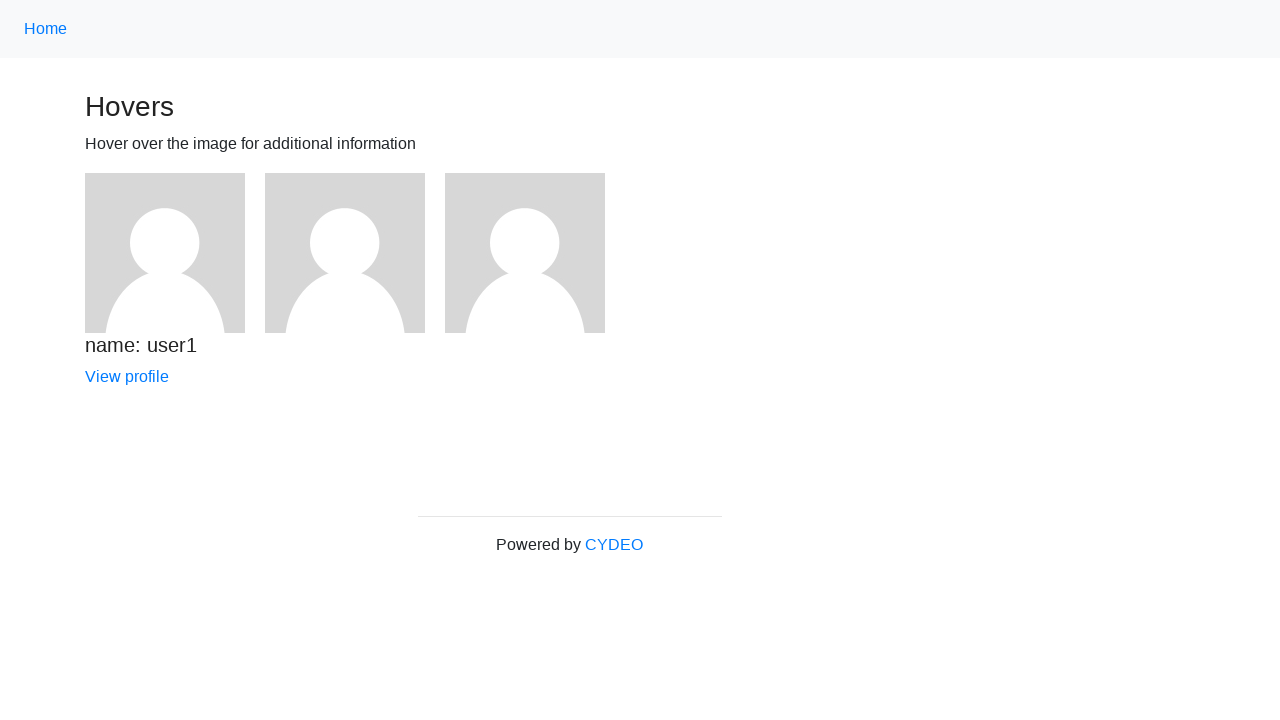

Hovered over second image at (345, 253) on (//img)[2]
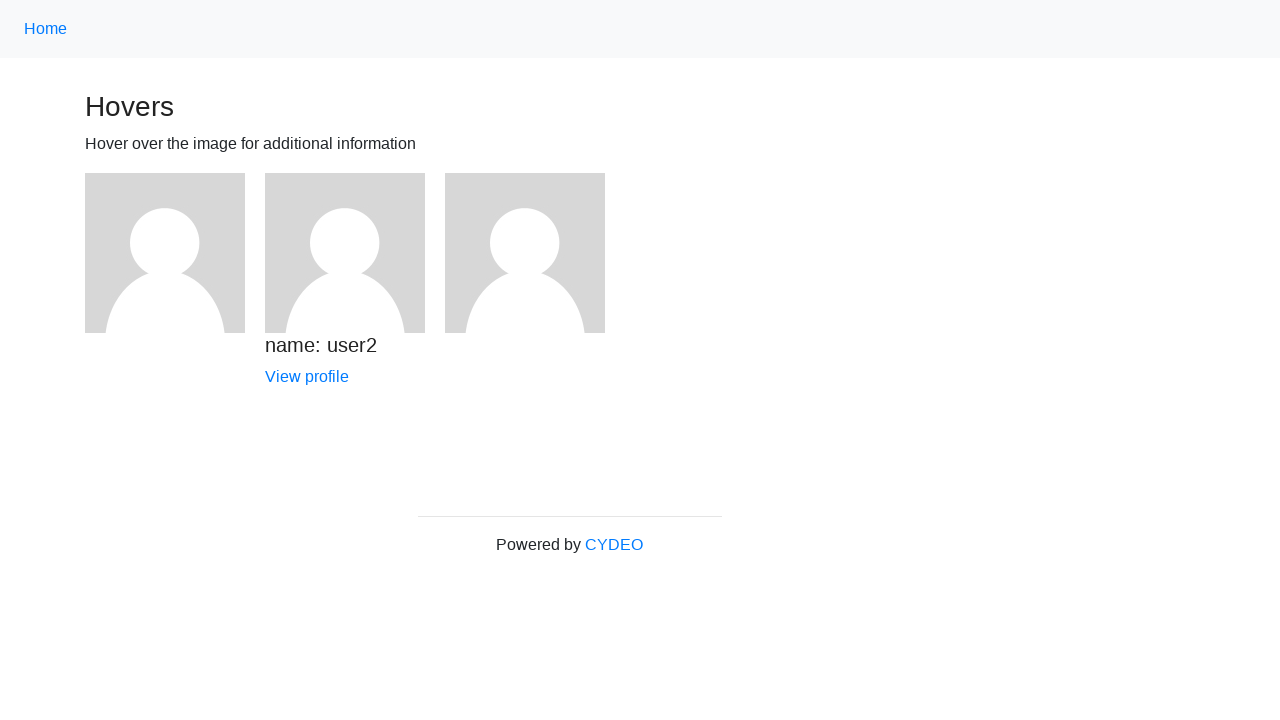

Verified user2 name is displayed
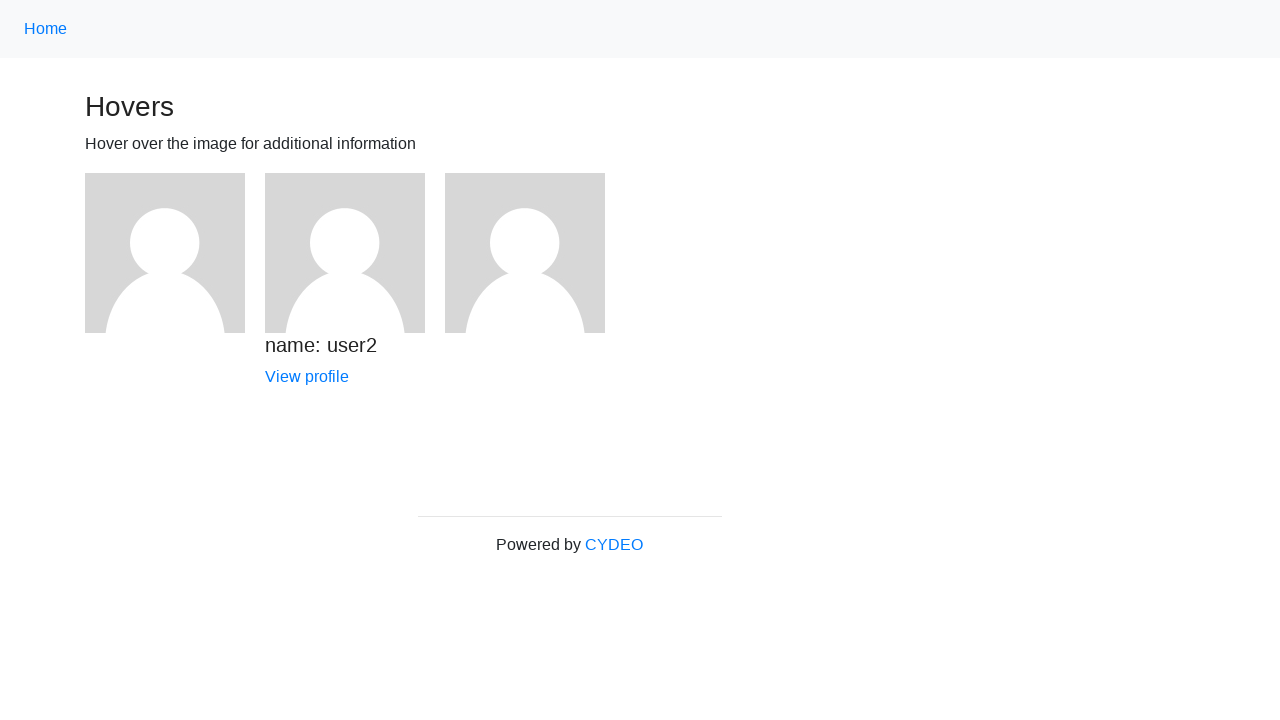

Hovered over third image at (525, 253) on (//img)[3]
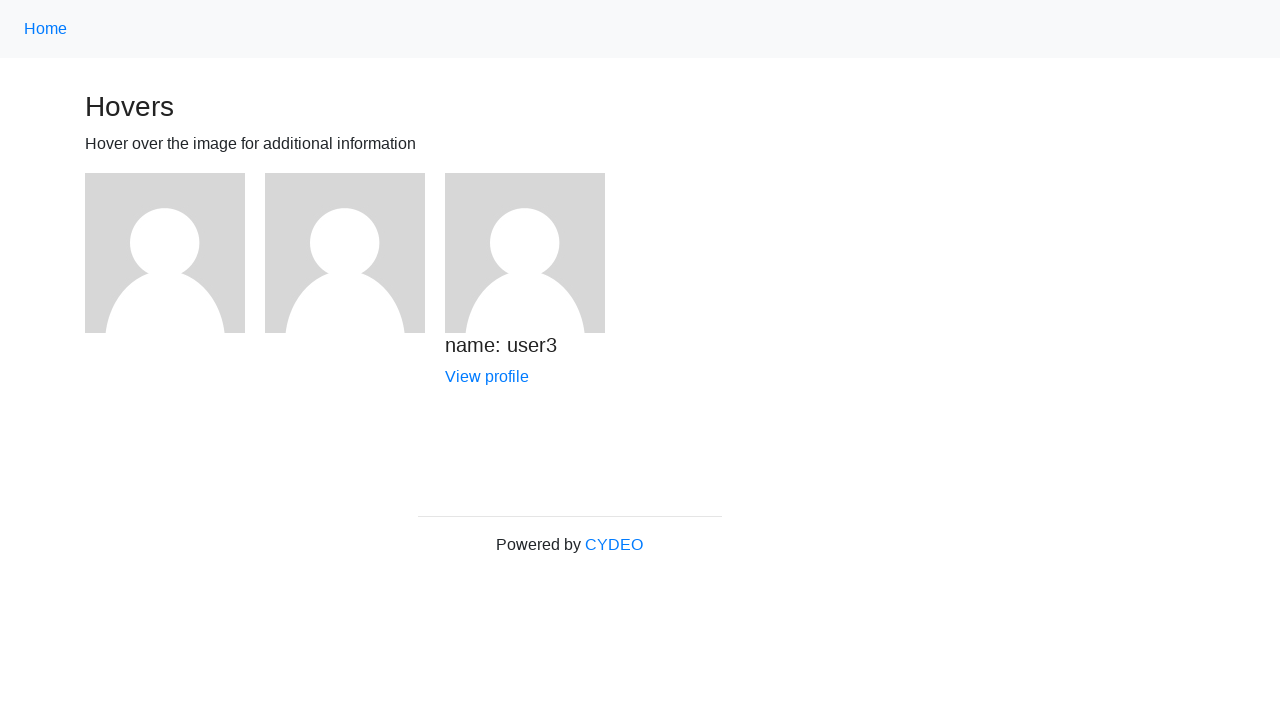

Verified user3 name is displayed
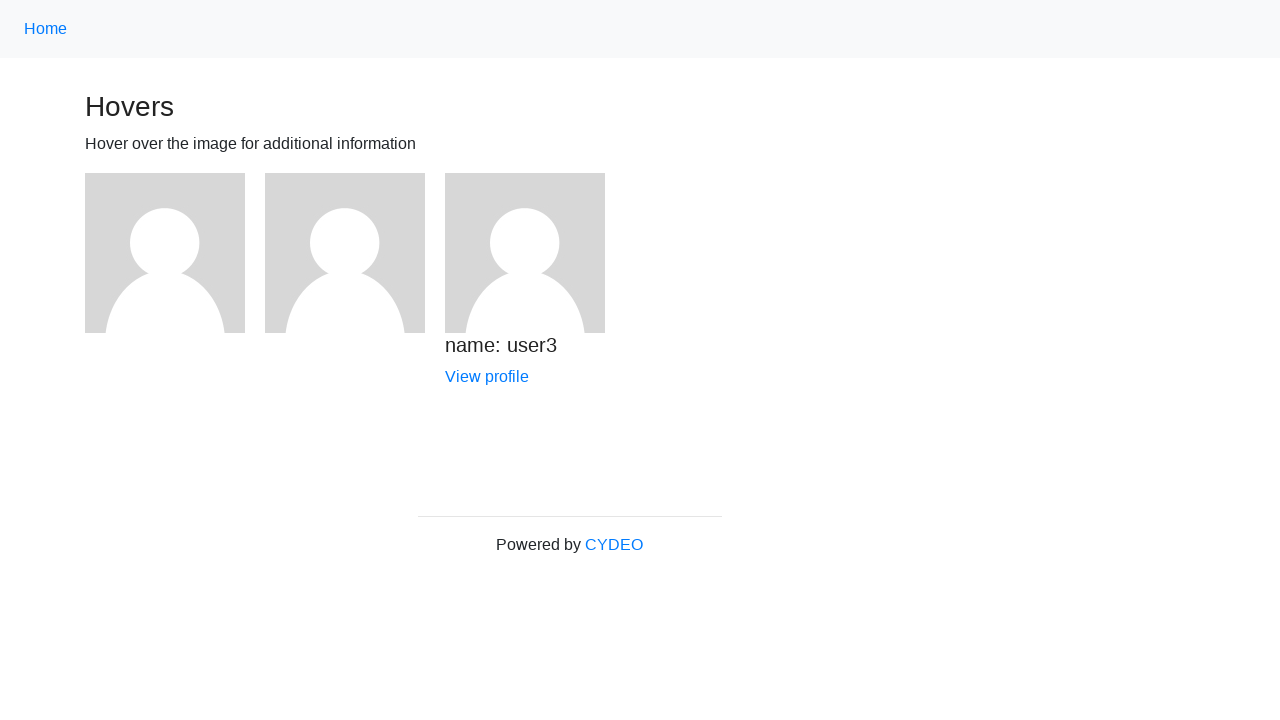

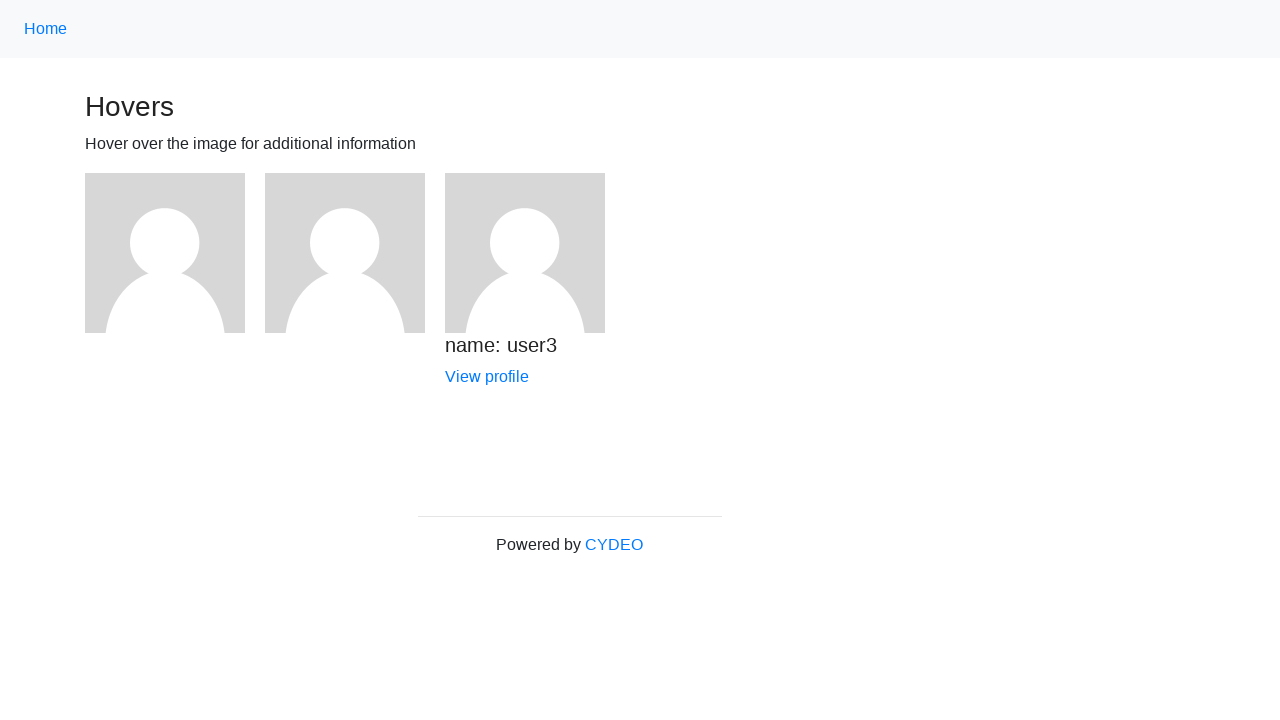